Tests pop-up calendar date selection by navigating through year and month views to select a specific date (June 15, 2027) and verifies the selection is correctly displayed in the input fields.

Starting URL: https://rahulshettyacademy.com/seleniumPractise/#/offers

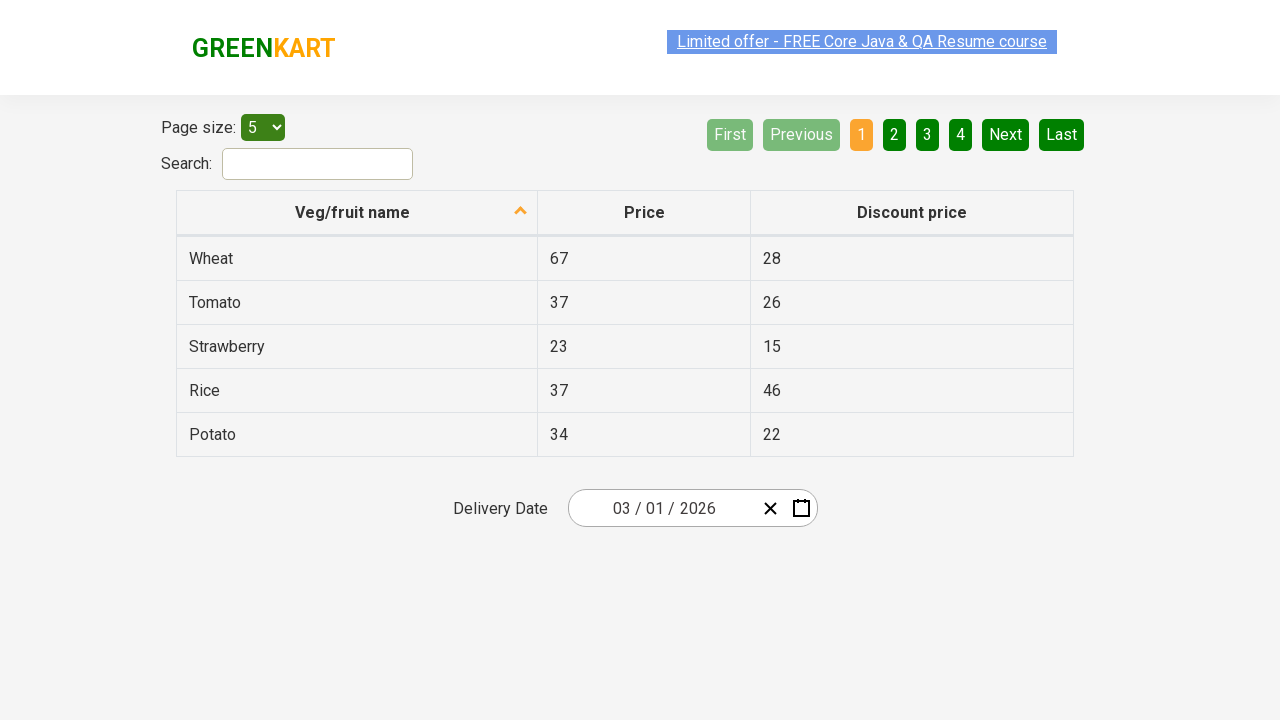

Waited 5 seconds for page to load
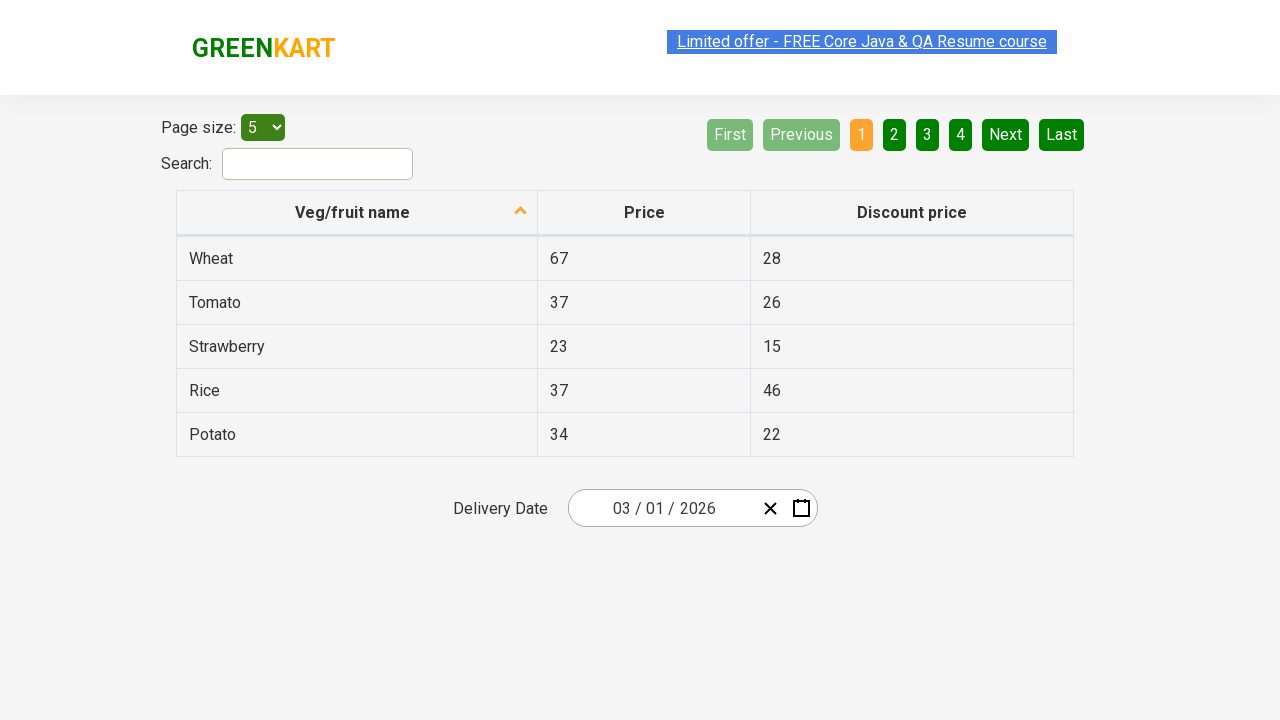

Clicked calendar input to open date picker at (662, 508) on .react-date-picker__inputGroup
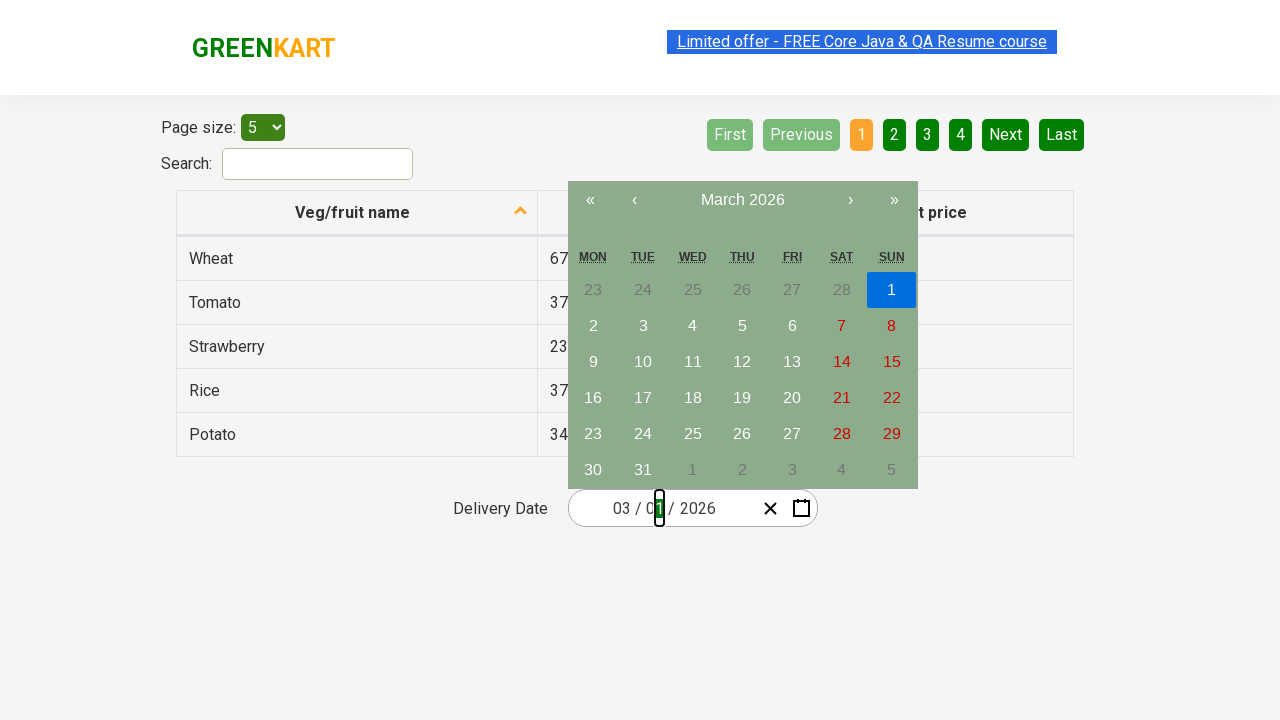

Clicked year navigation label to switch to year view at (742, 200) on .react-calendar__navigation__label
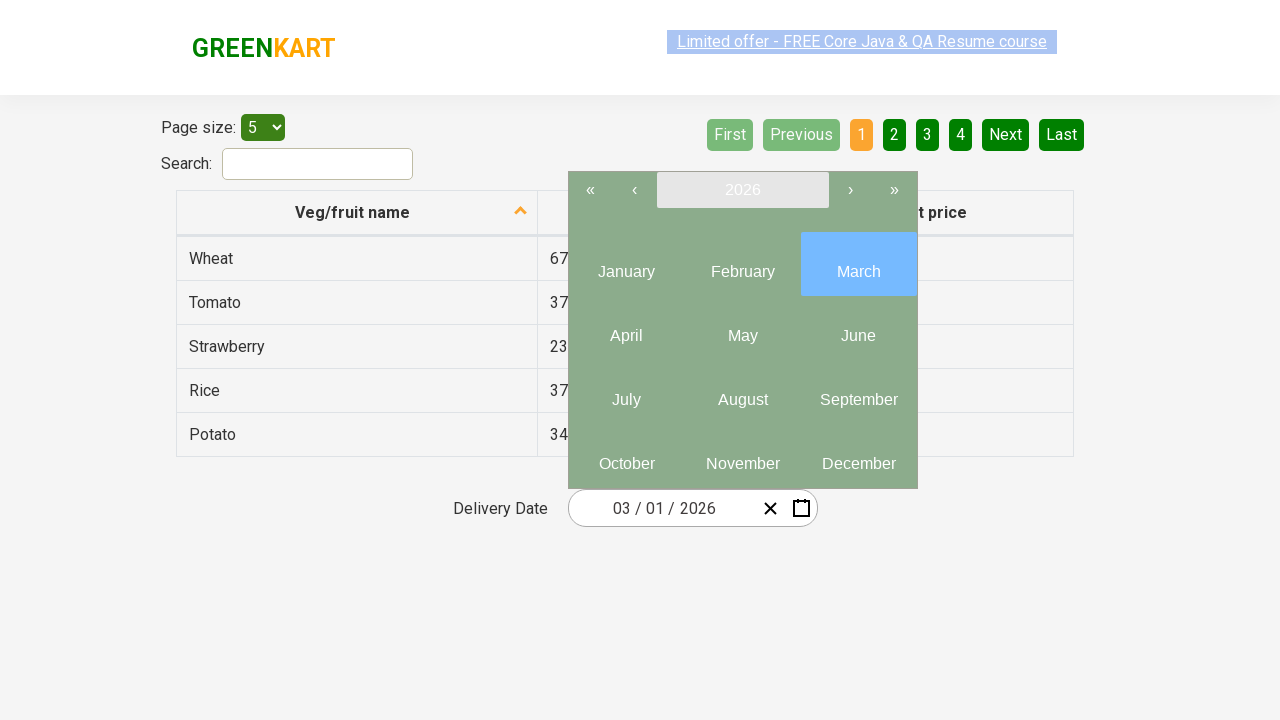

Clicked year navigation label again to switch to decade view at (742, 190) on .react-calendar__navigation__label
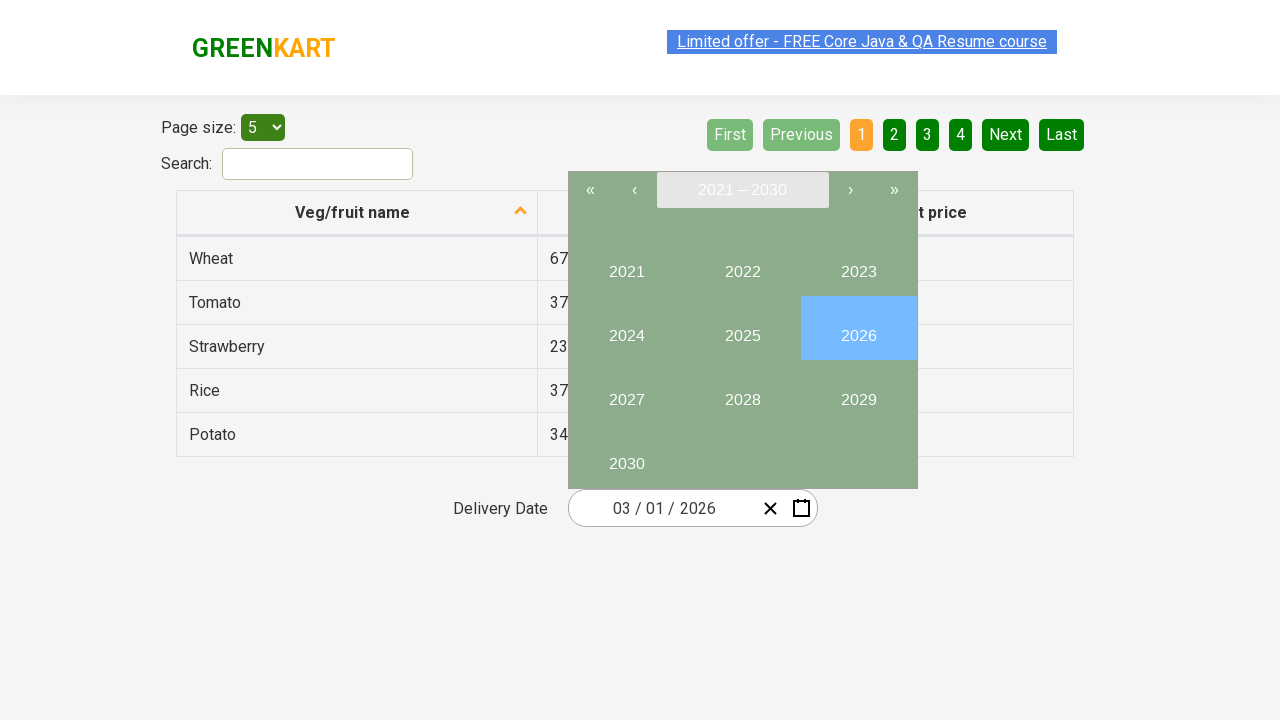

Selected year 2027 at (626, 392) on button:has-text('2027')
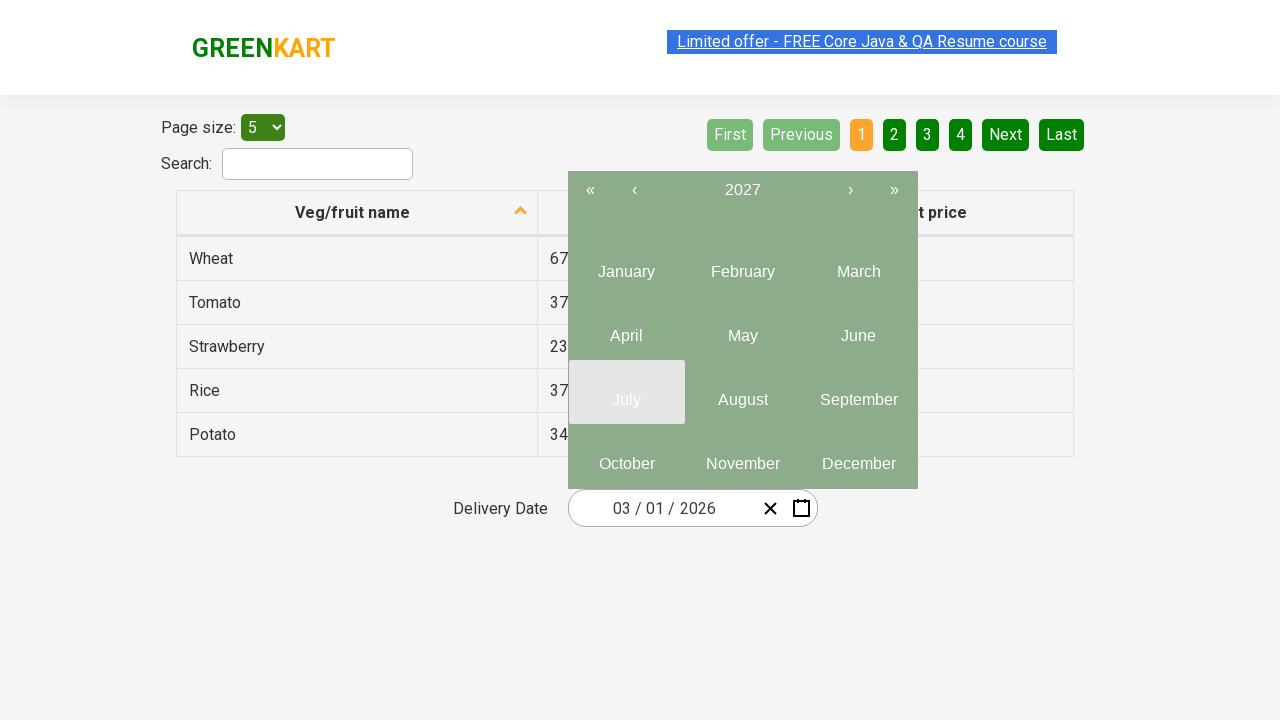

Selected month 6 (June) at (858, 328) on .react-calendar__year-view__months__month >> nth=5
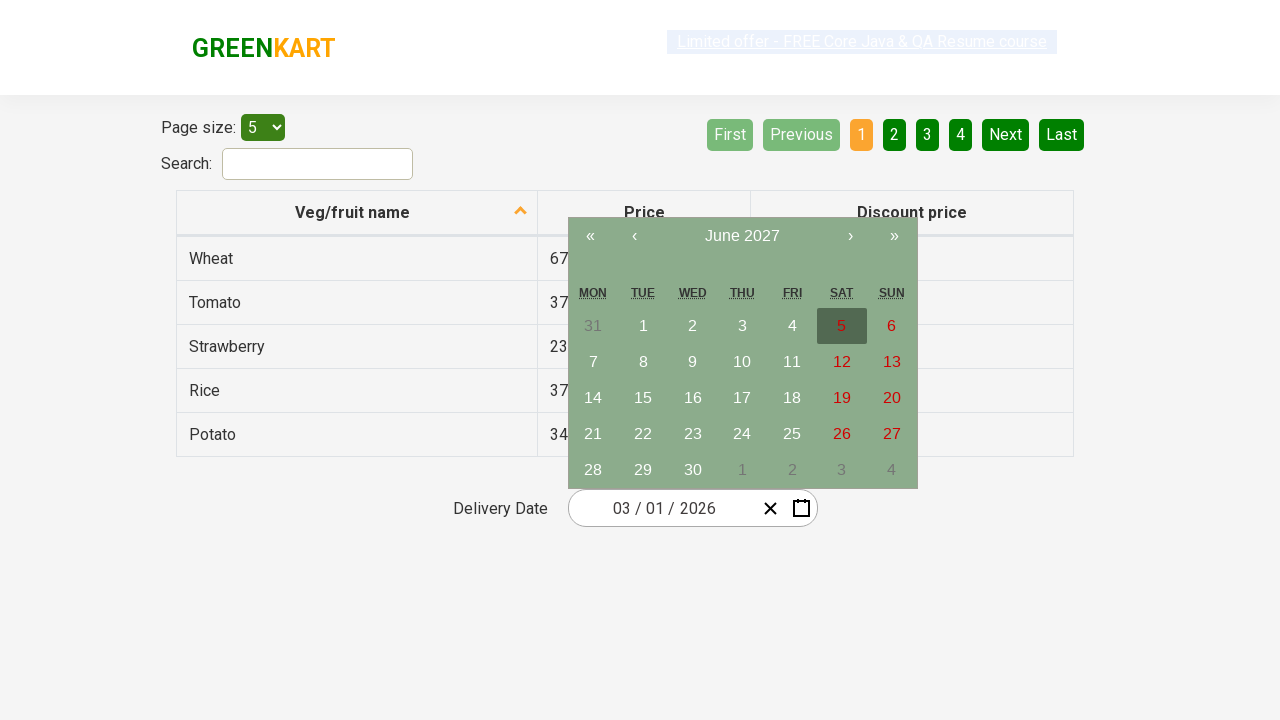

Selected date 15 at (643, 398) on abbr:has-text('15')
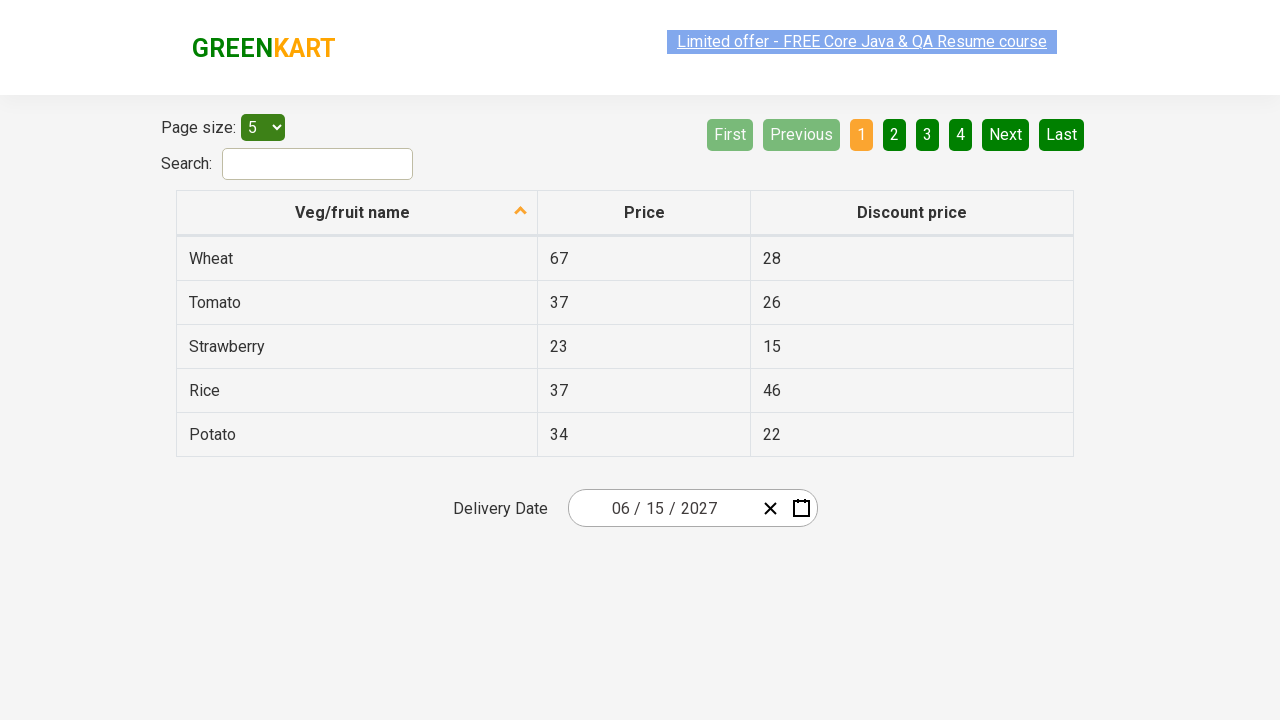

Verified input field 1 contains expected value '6'
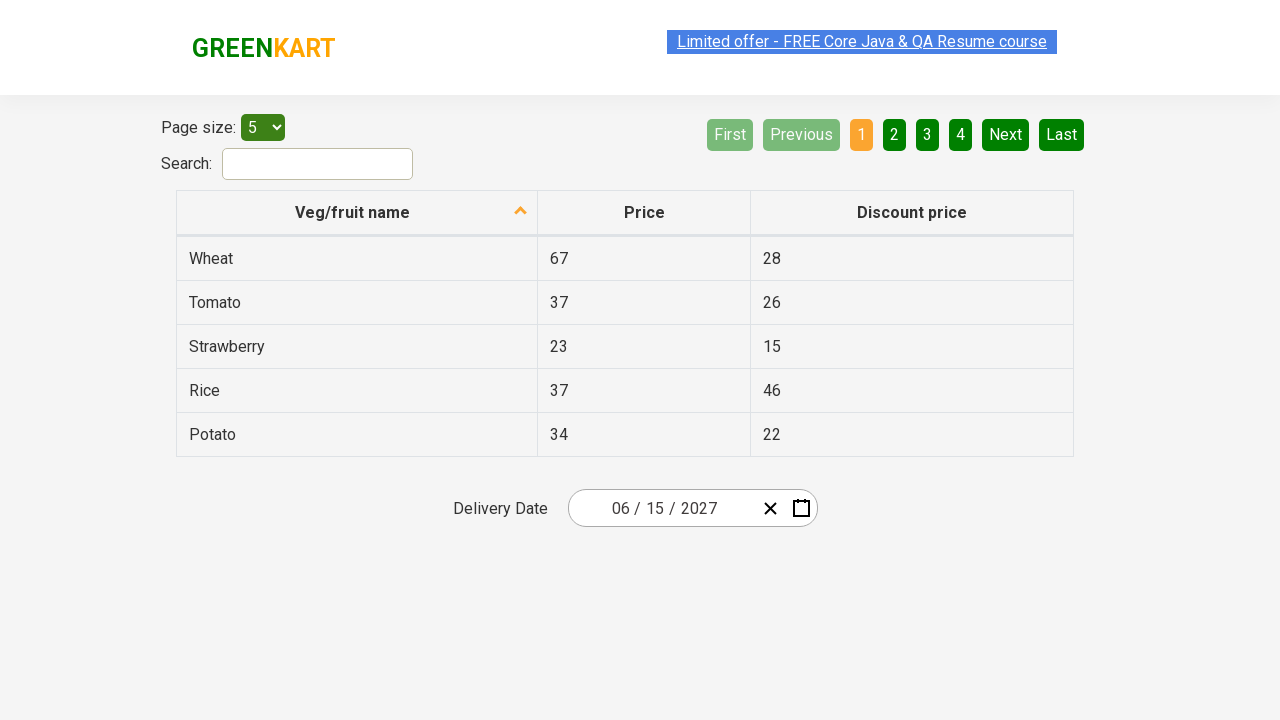

Verified input field 2 contains expected value '15'
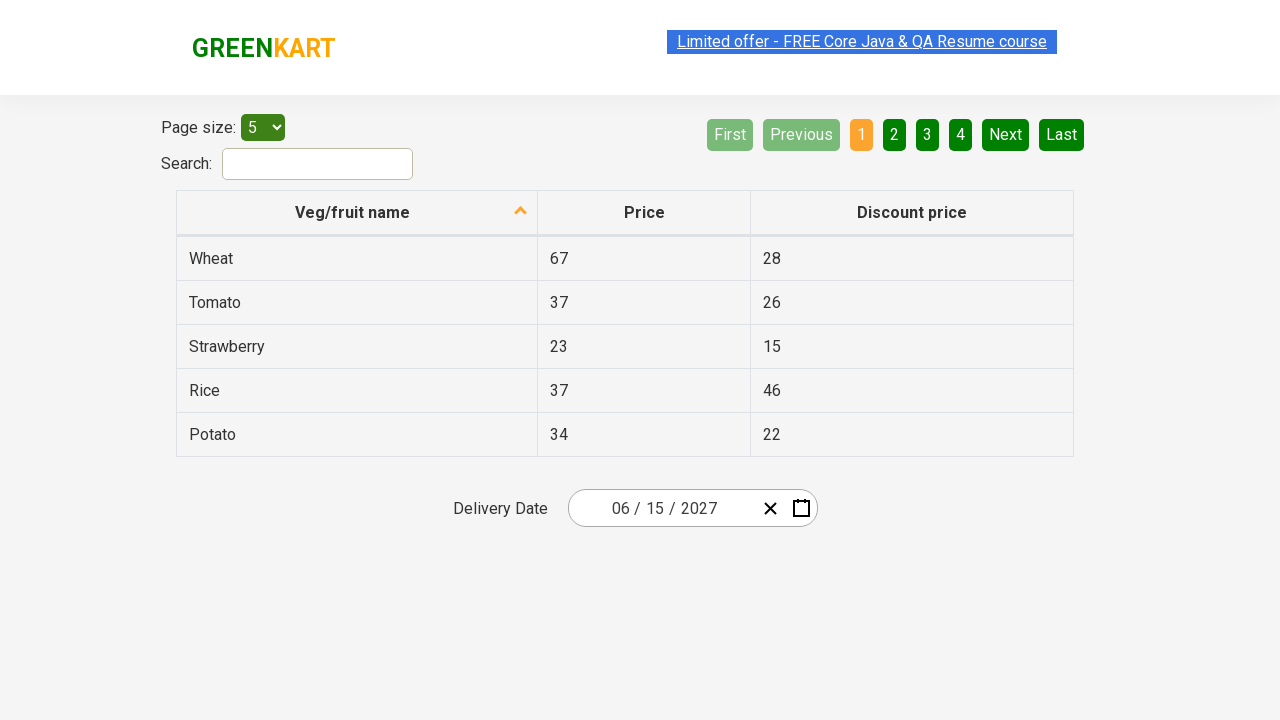

Verified input field 3 contains expected value '2027'
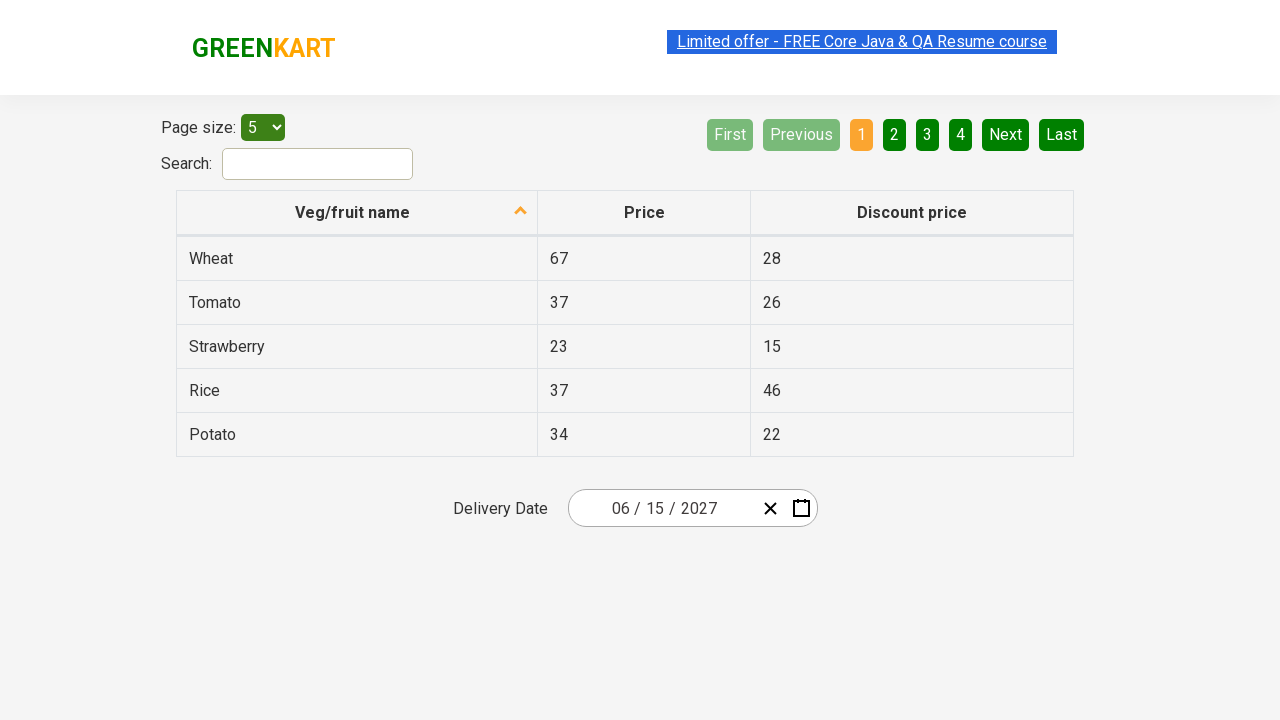

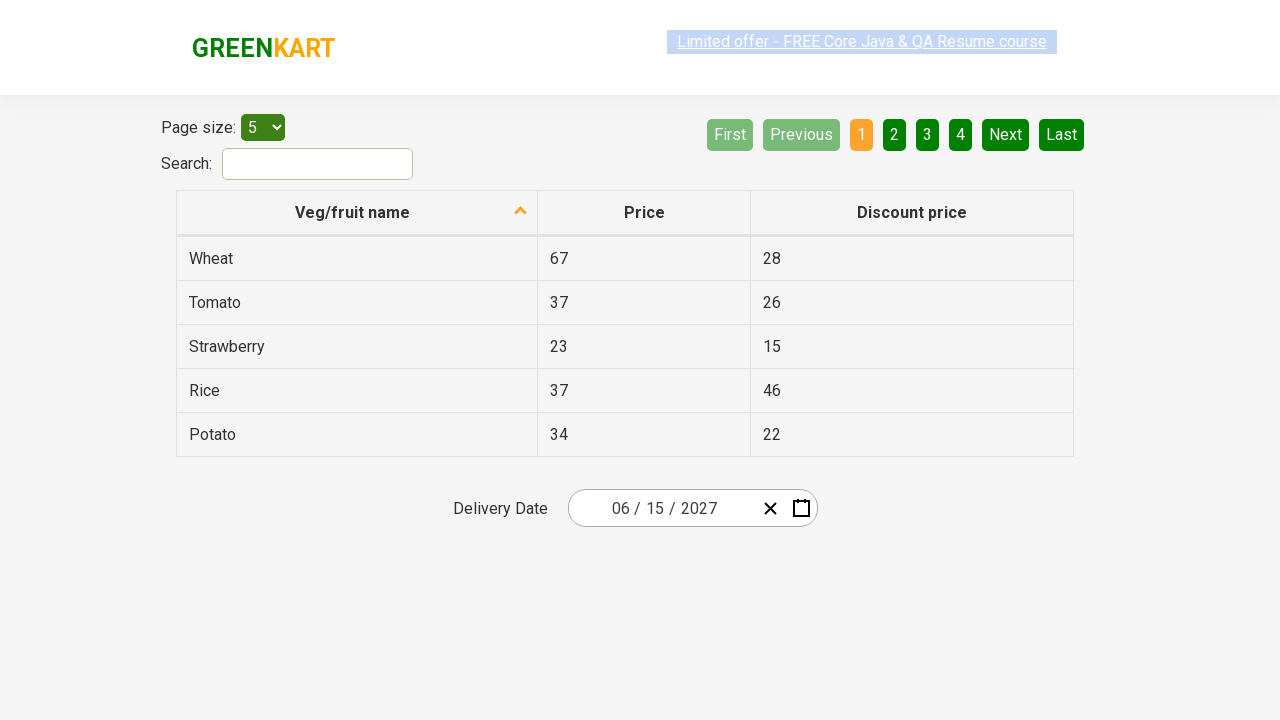